Tests clicking on a datepicker element to open a calendar widget on a Selenium practice page

Starting URL: https://seleniumpractise.blogspot.com/2016/08/how-to-handle-calendar-in-selenium.html

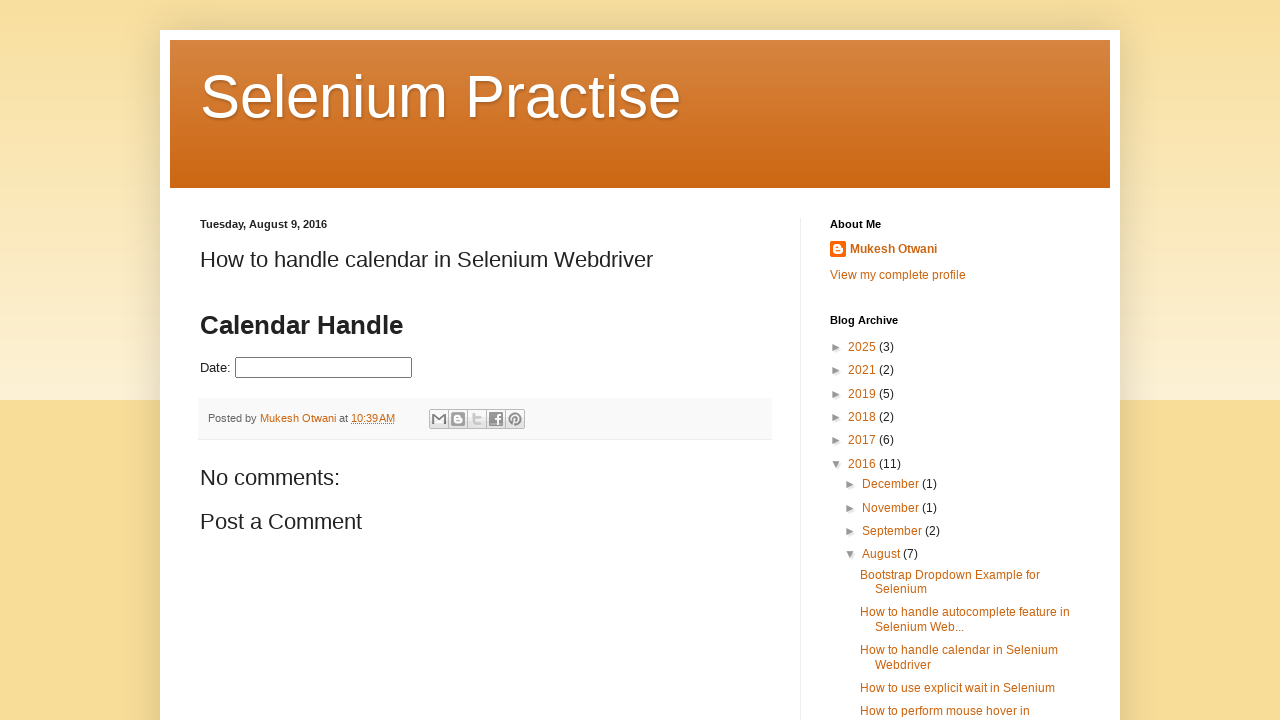

Navigated to Selenium practice page for calendar handling
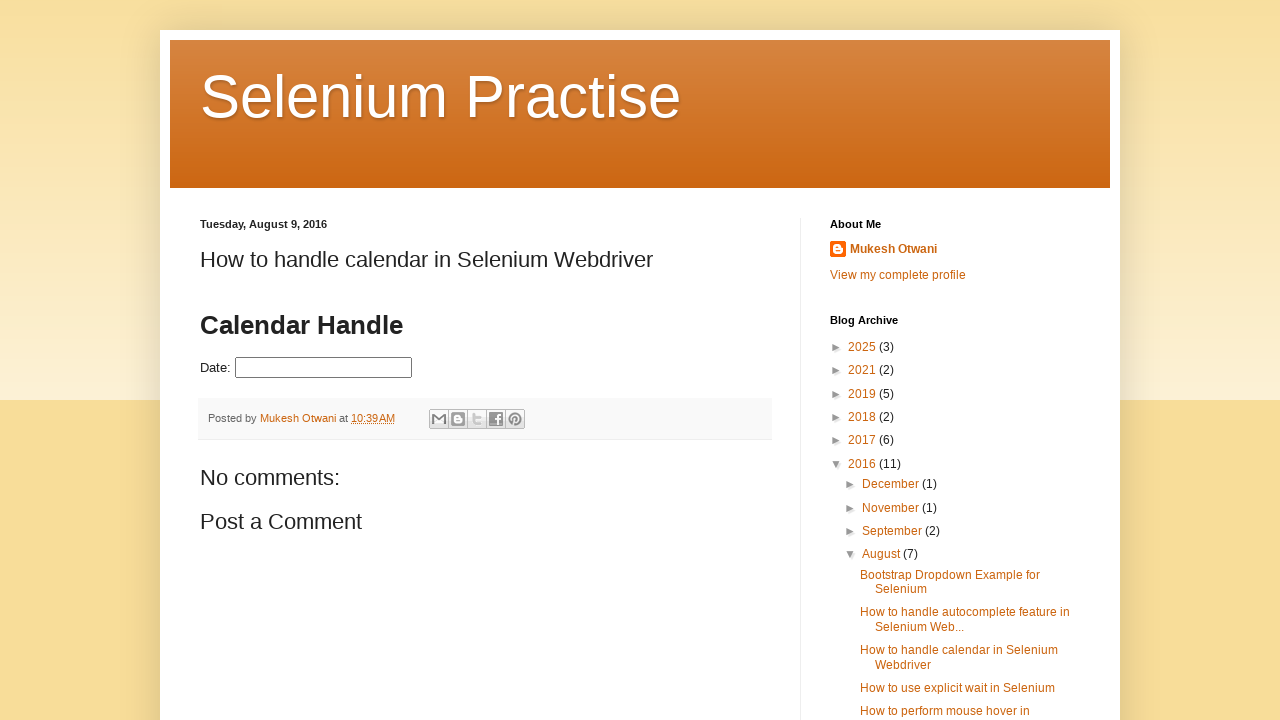

Clicked on datepicker element to open calendar widget at (324, 368) on #datepicker
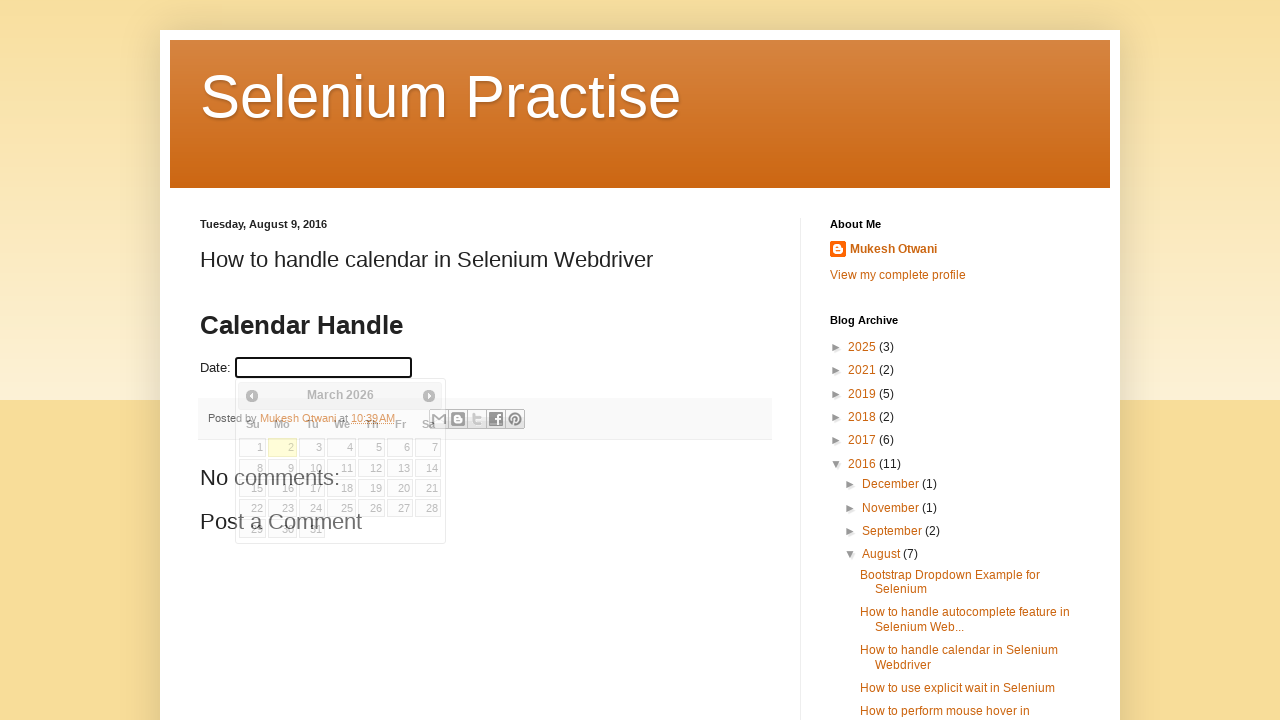

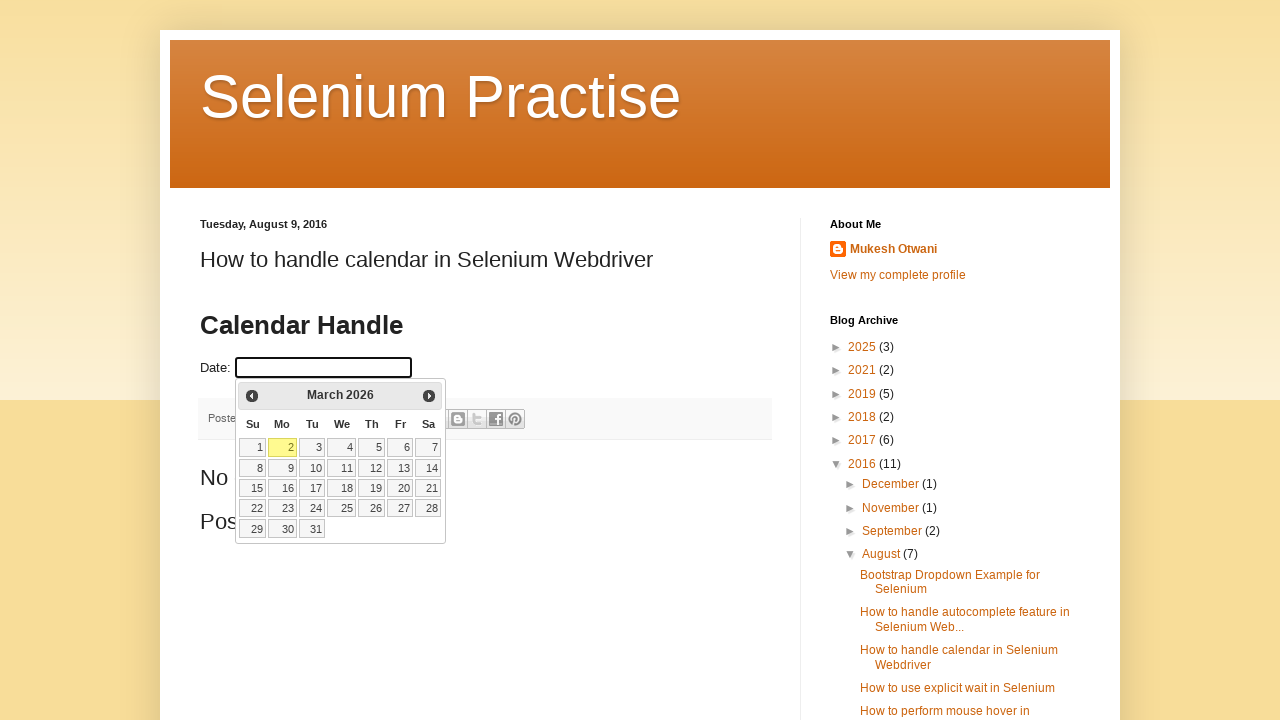